Tests link functionality on DemoQA links page by clicking the "Home" link to verify navigation

Starting URL: https://demoqa.com/links

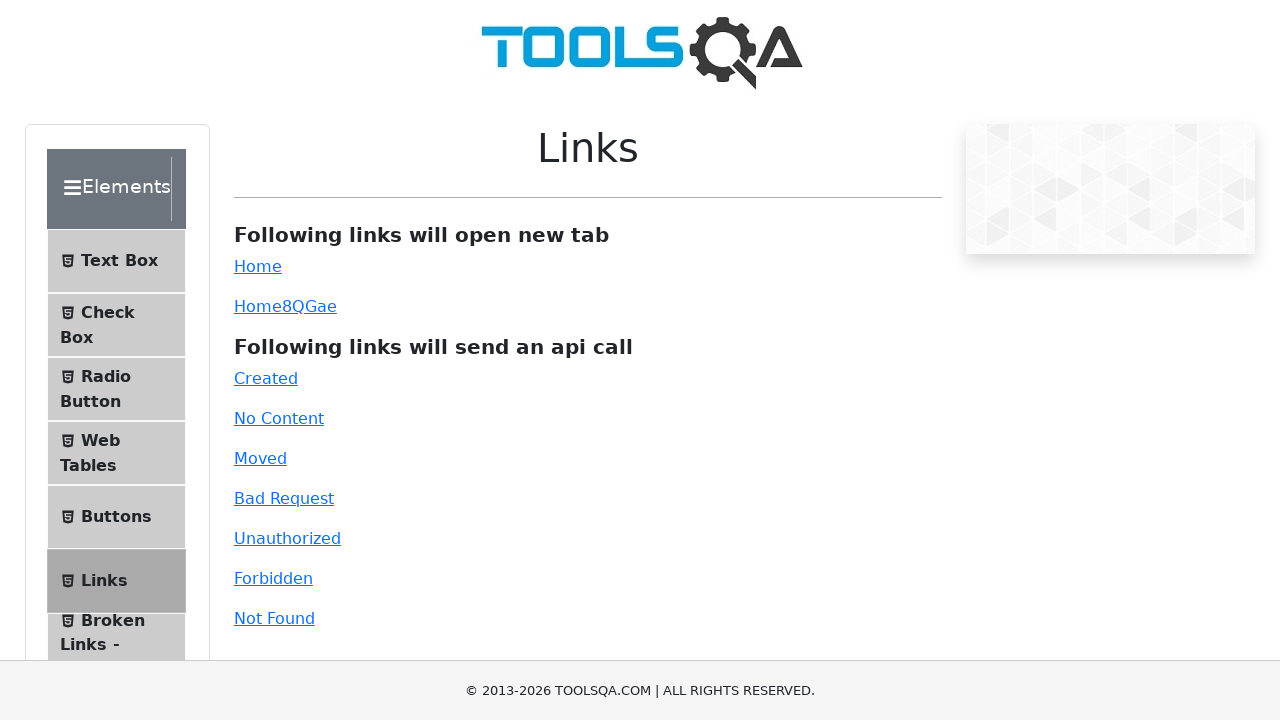

Clicked the 'Home' link to test navigation at (258, 266) on text=Home
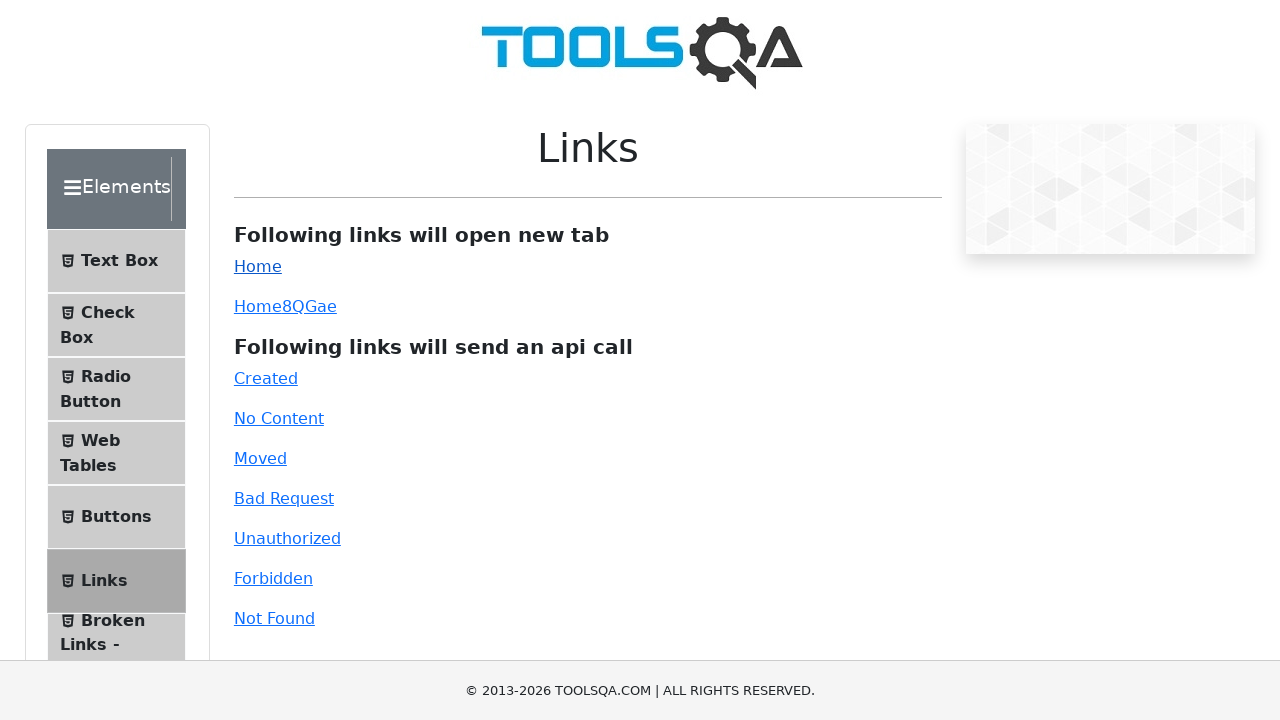

Navigation to Home page completed and page loaded
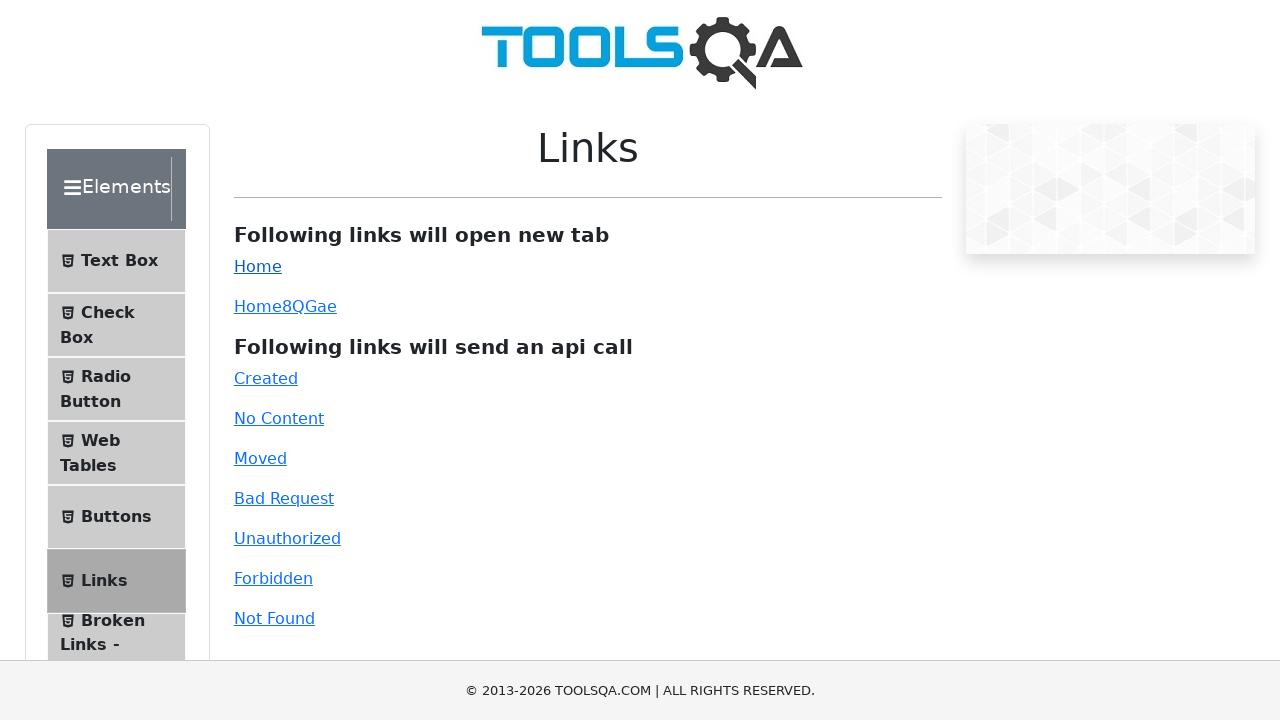

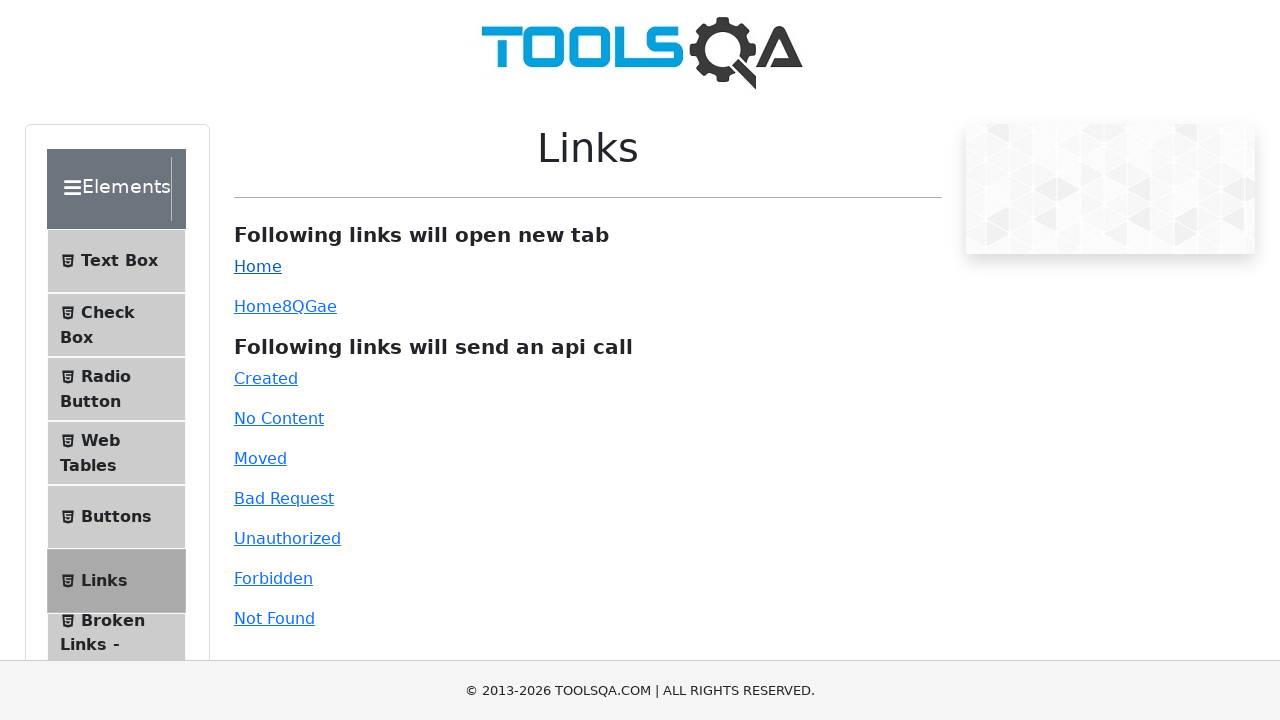